Adds a todo item, deletes it, and verifies main and footer sections are hidden

Starting URL: https://todomvc.com/examples/typescript-angular/#/

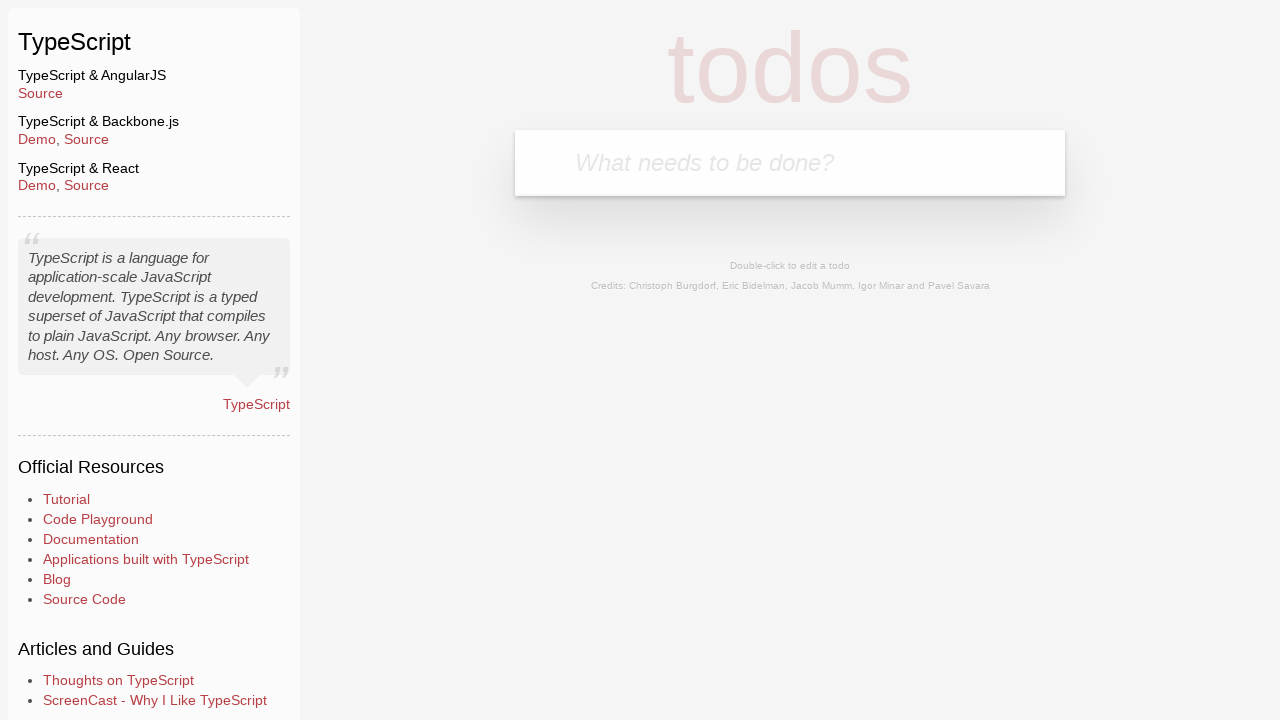

Filled new todo input with 'Example' on .new-todo
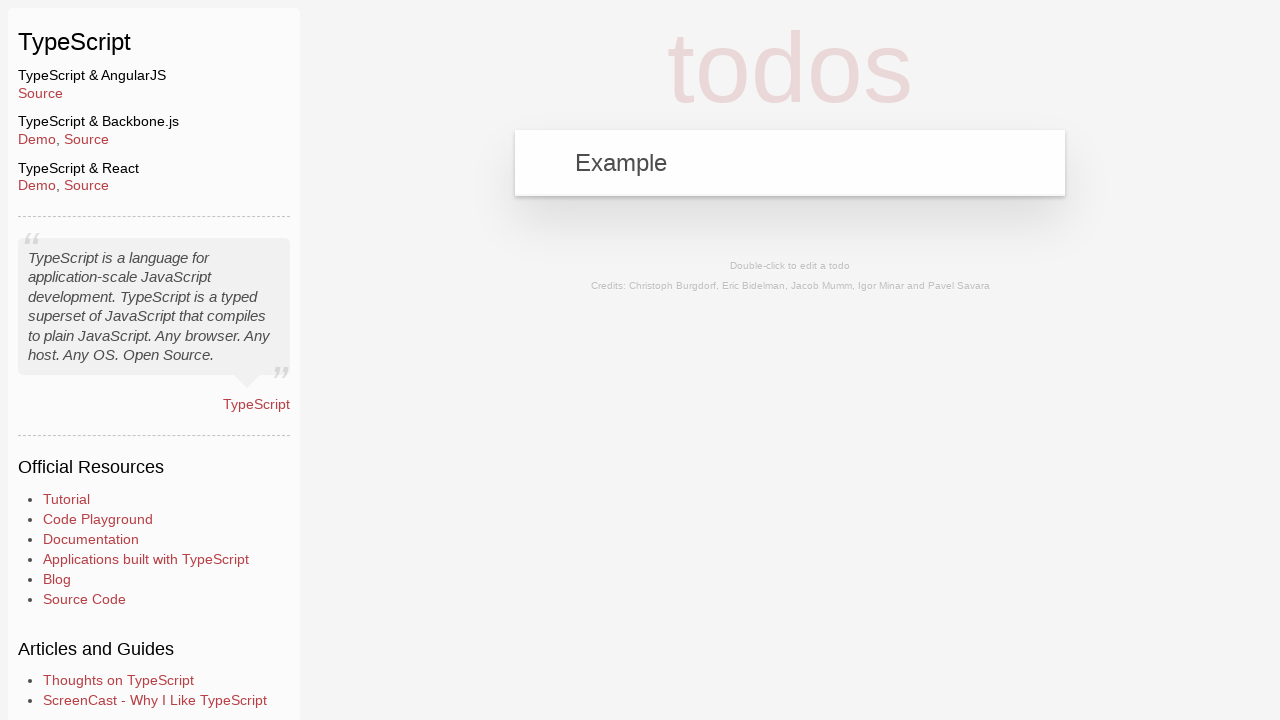

Pressed Enter to create the todo item on .new-todo
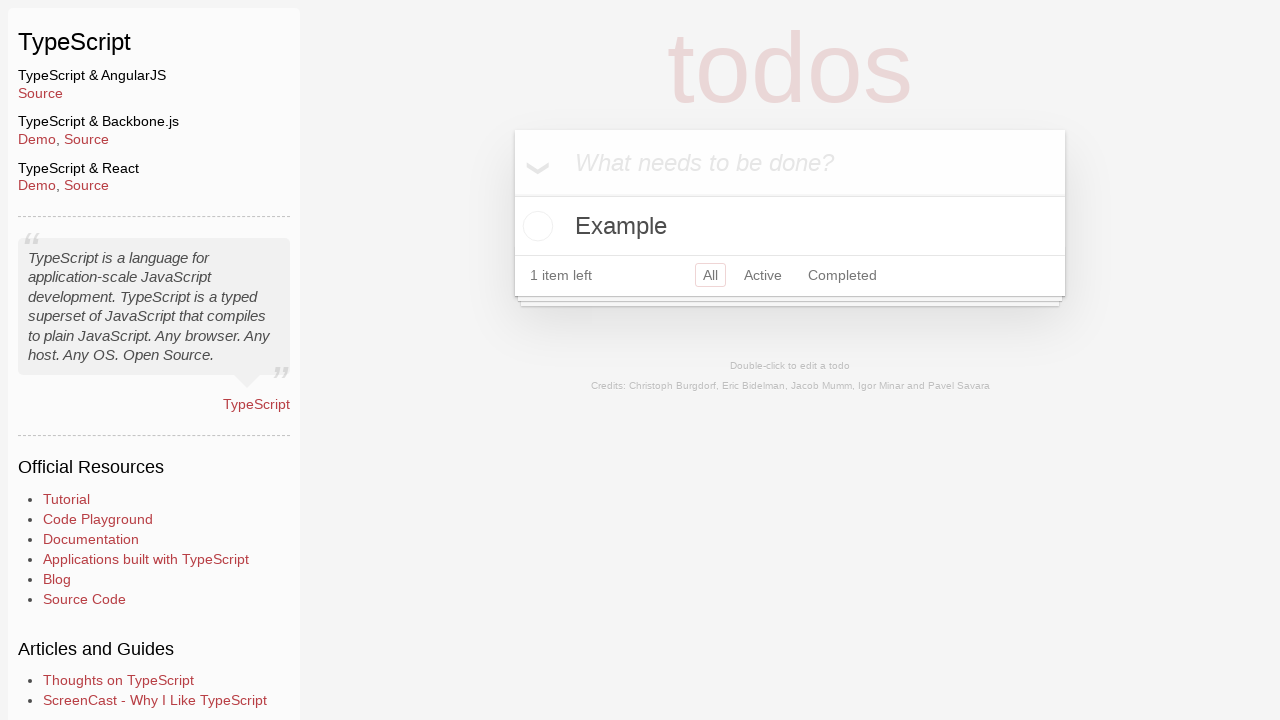

Todo item appeared in the list
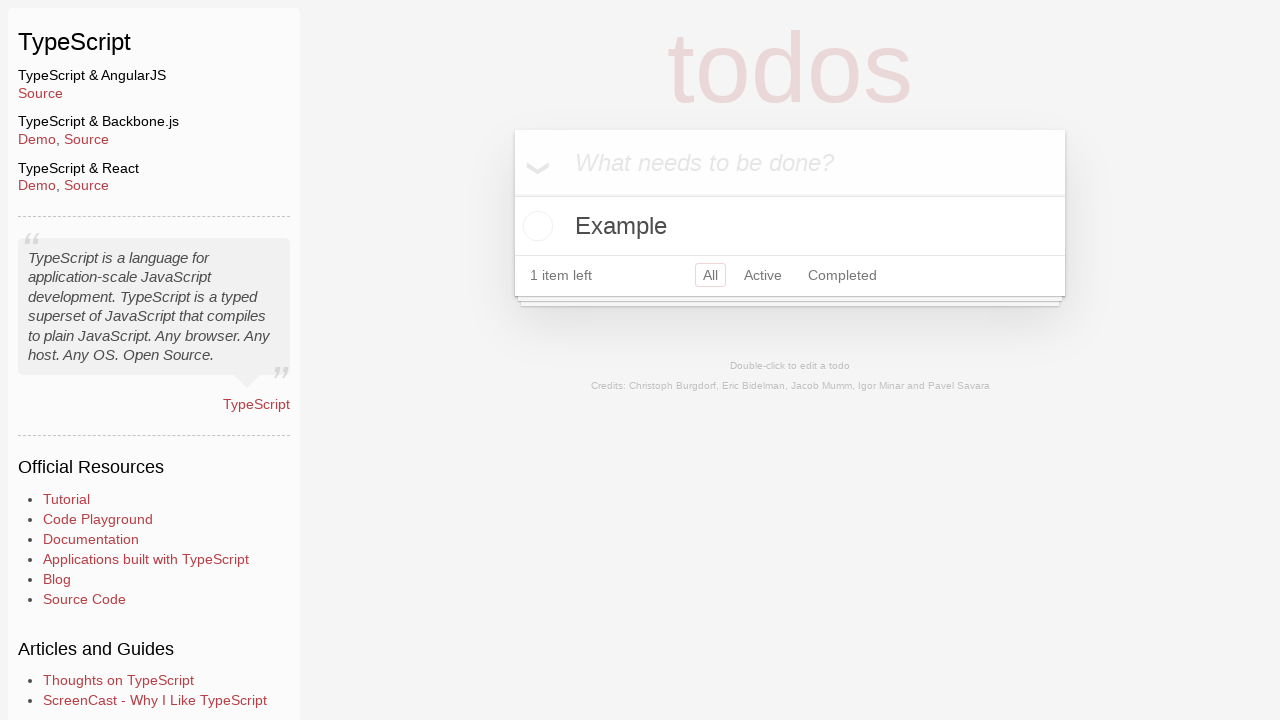

Located the 'Example' todo item
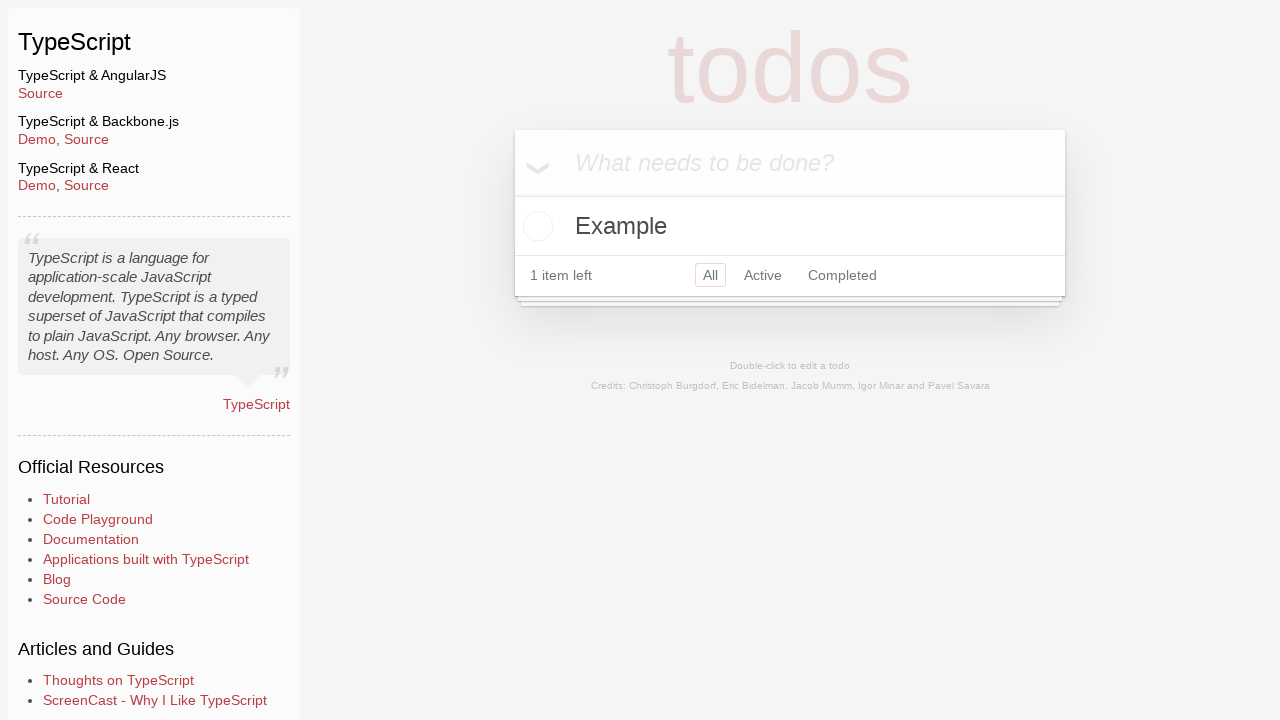

Hovered over the todo item to reveal delete button at (790, 226) on .todo-list li >> internal:has-text="Example"i
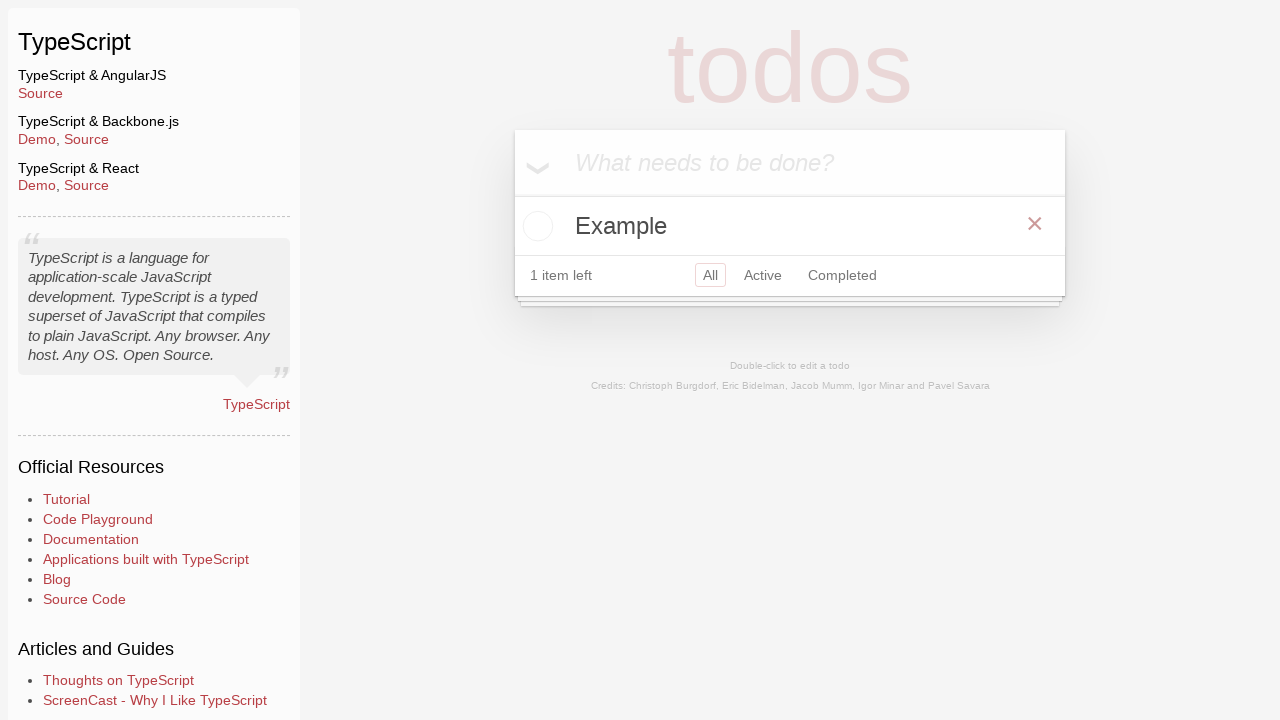

Clicked delete button to remove the todo item at (1035, 224) on .todo-list li >> internal:has-text="Example"i >> .destroy
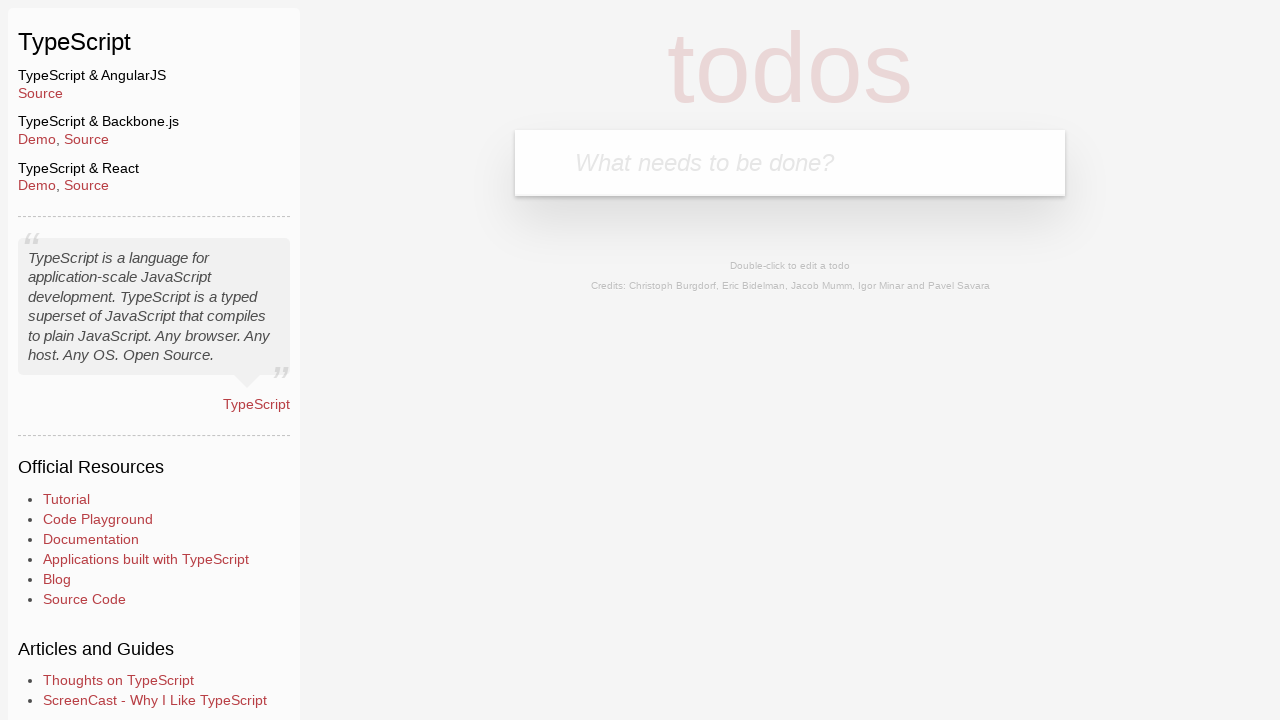

Waited 500ms for DOM updates after deletion
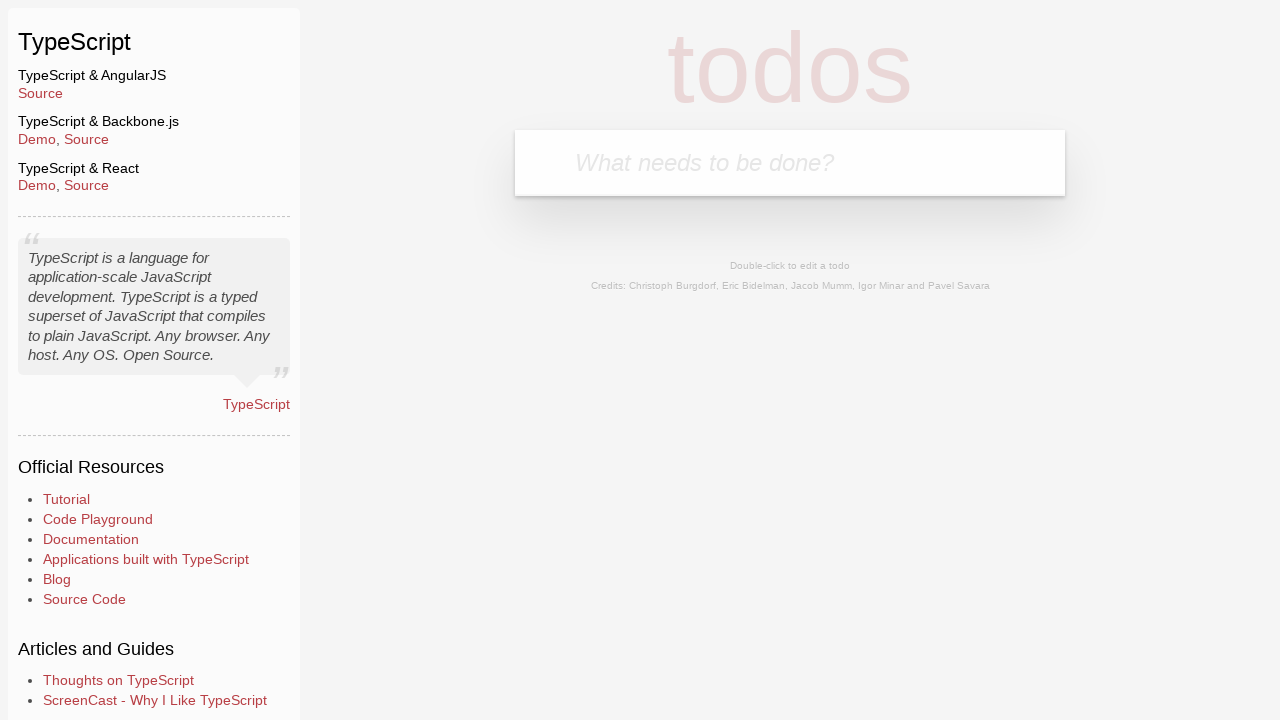

Verified no todo items remain in the list
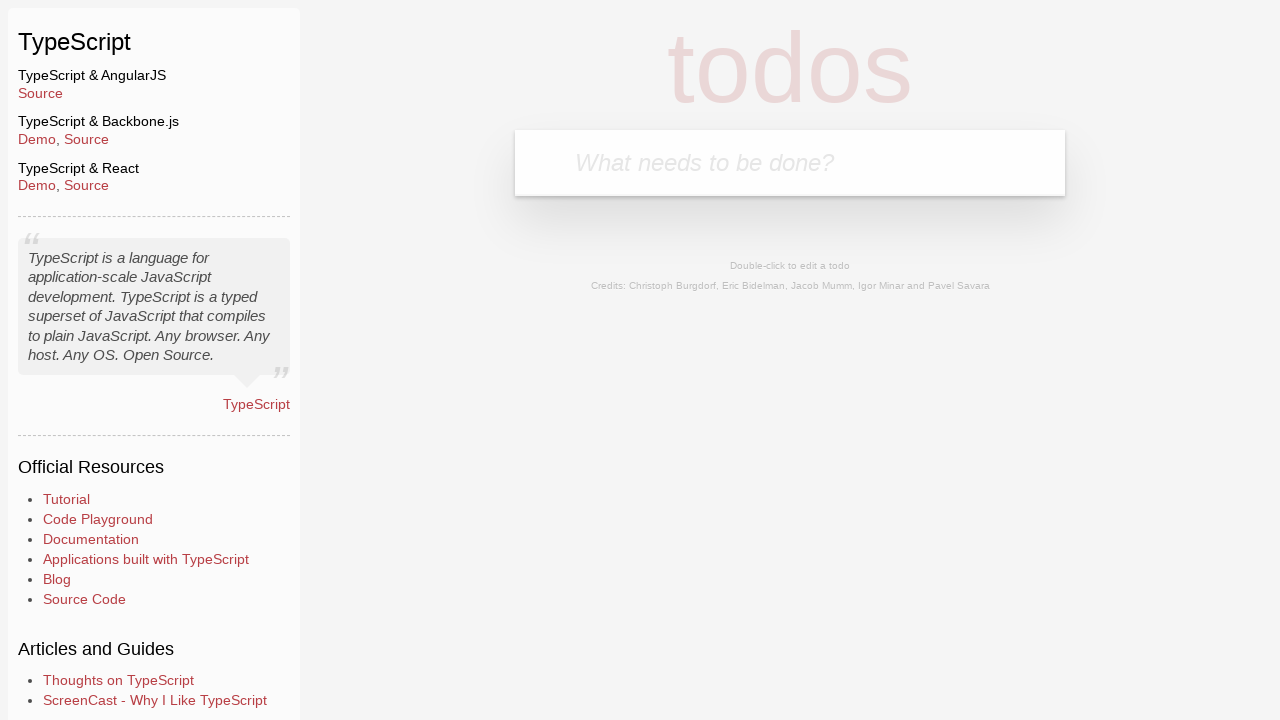

Verified main section is hidden
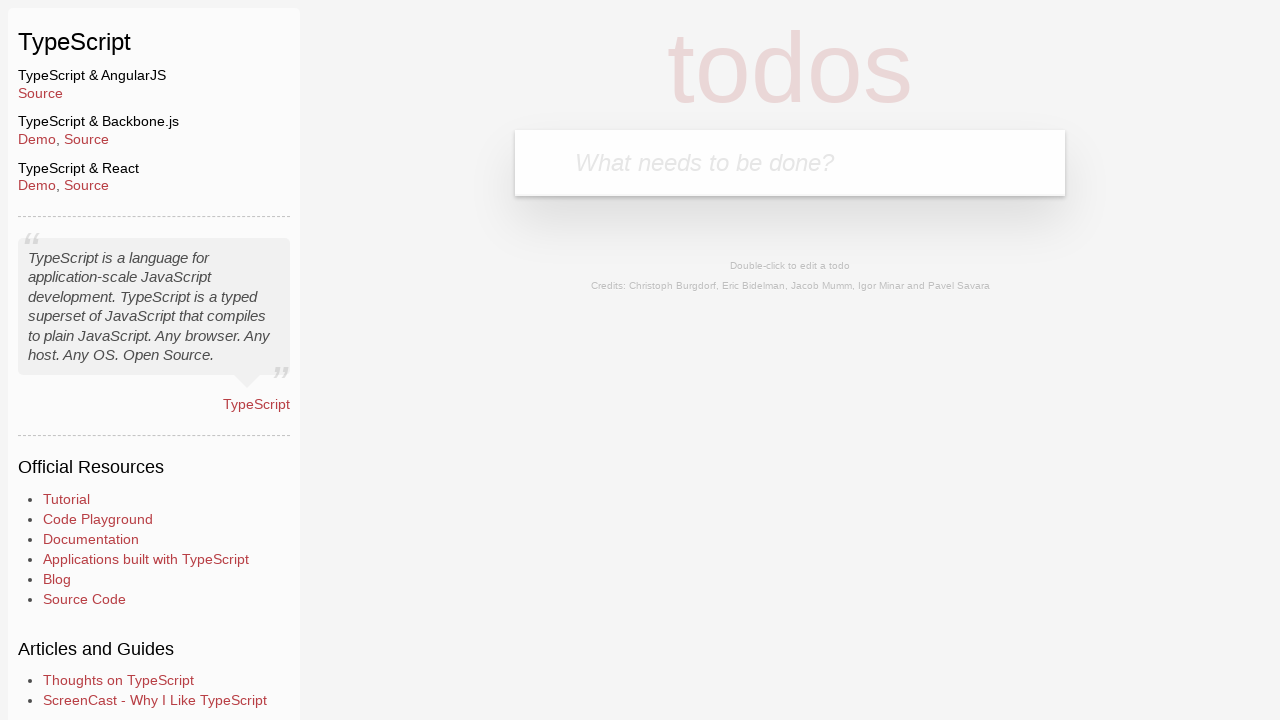

Verified footer section is hidden
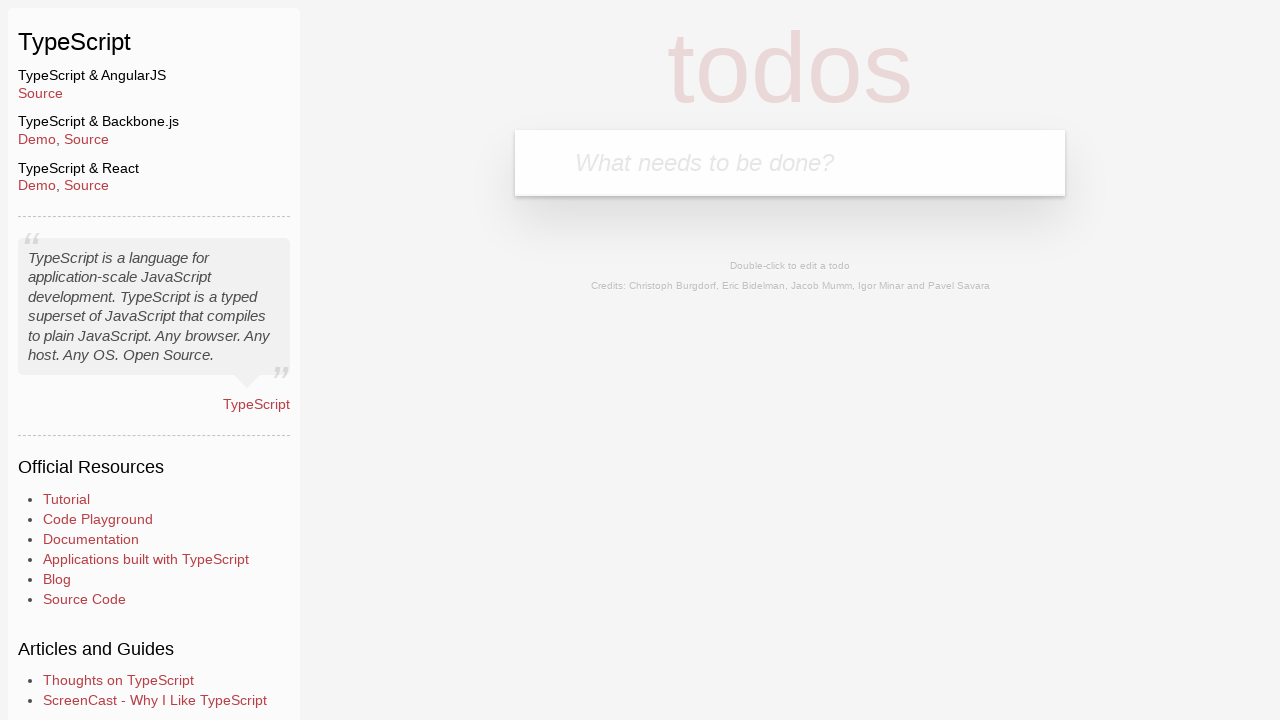

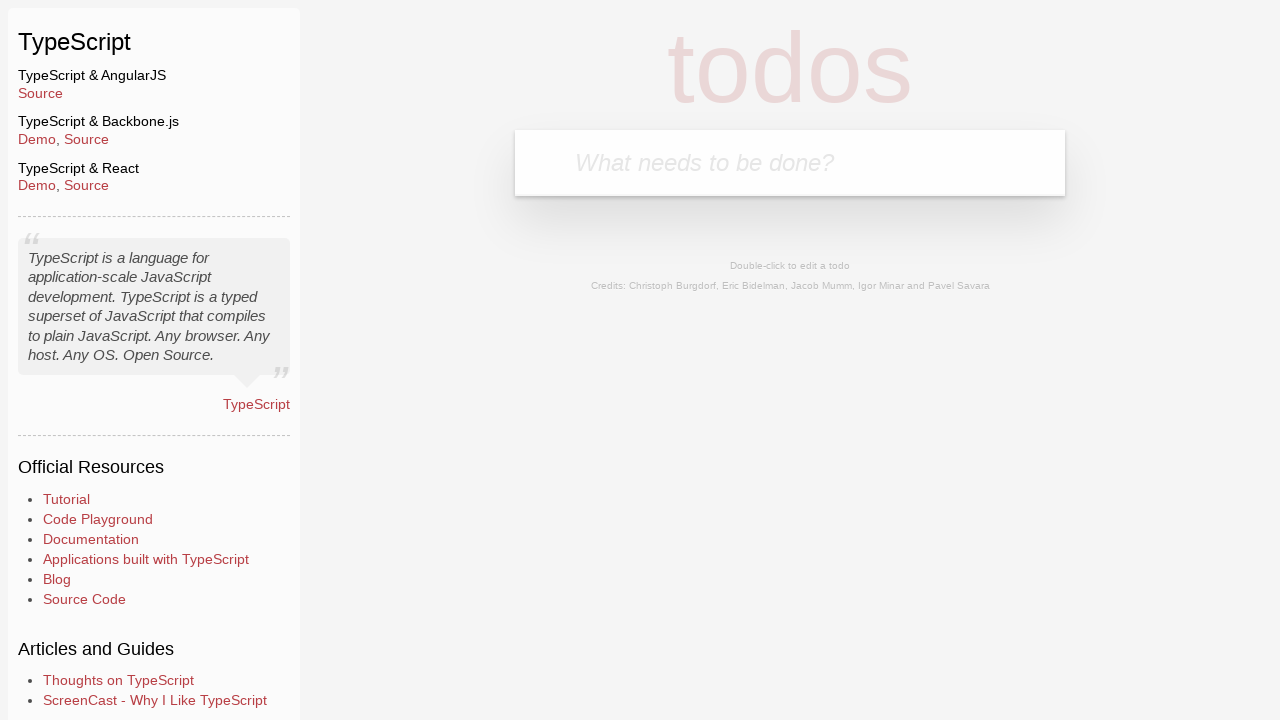